Tests marking all todo items as completed using the toggle all checkbox

Starting URL: https://demo.playwright.dev/todomvc

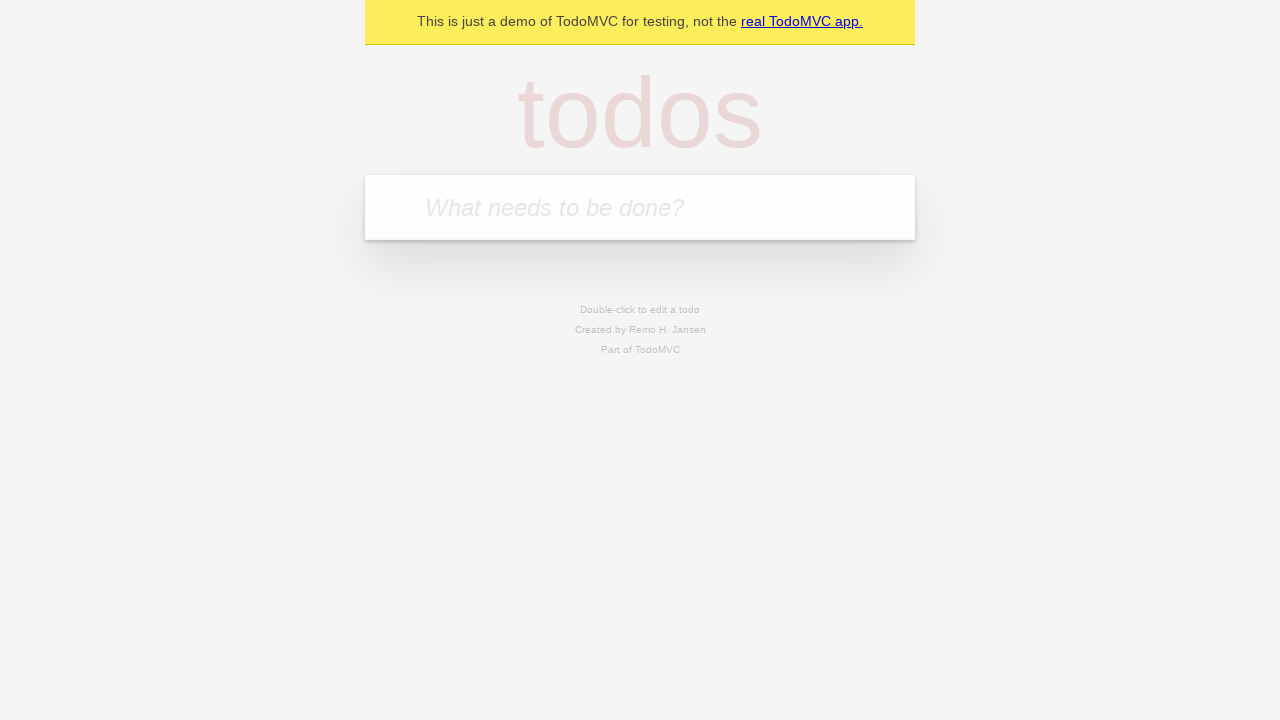

Located the todo input field
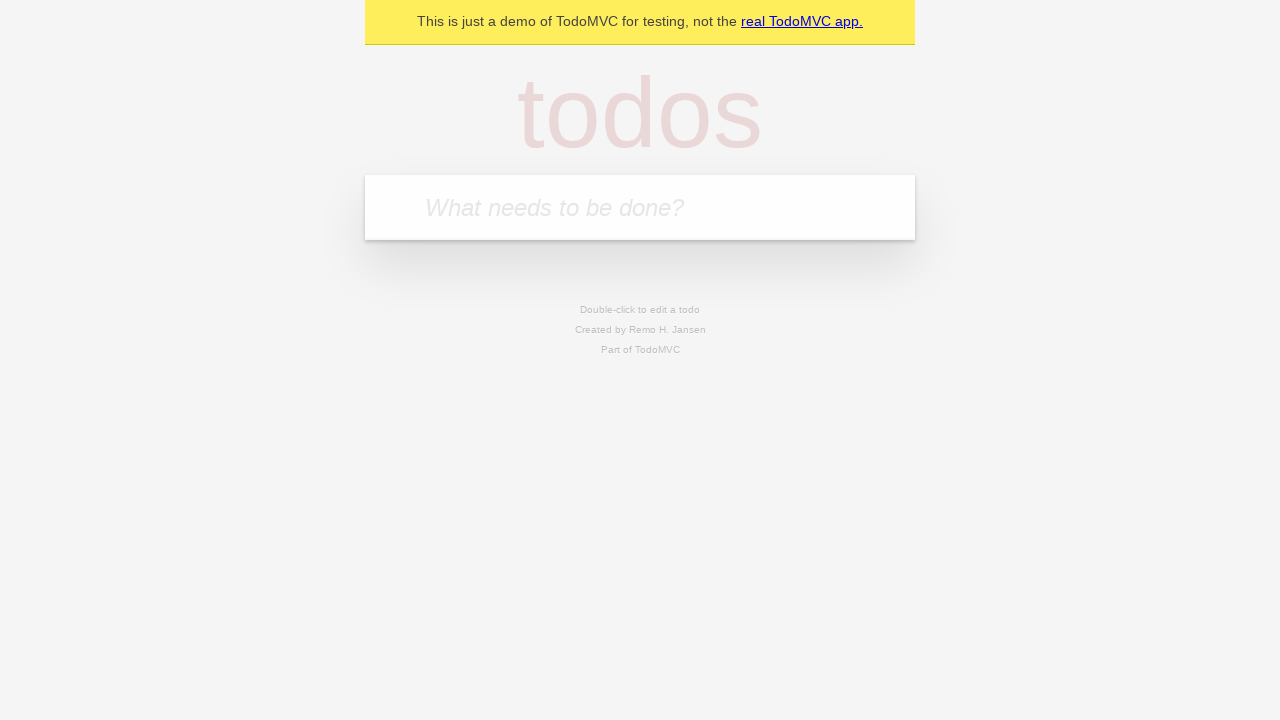

Filled first todo item: 'buy some cheese' on internal:attr=[placeholder="What needs to be done?"i]
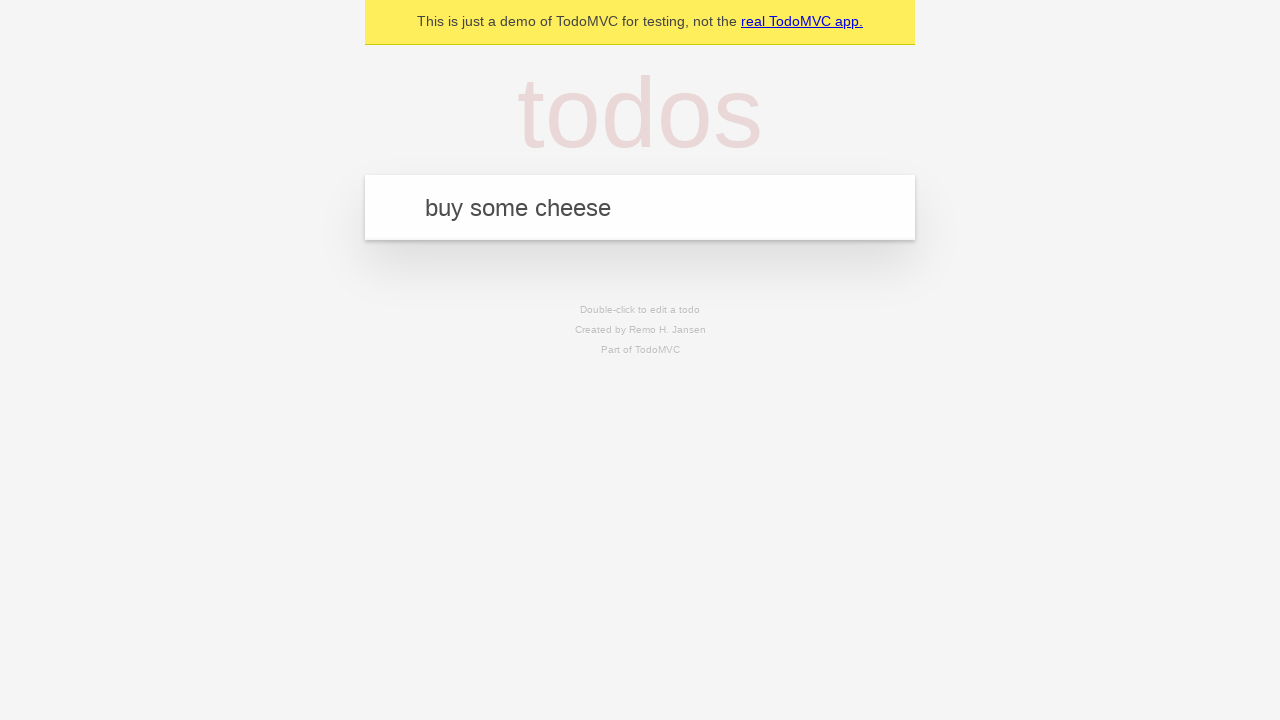

Pressed Enter to add first todo item on internal:attr=[placeholder="What needs to be done?"i]
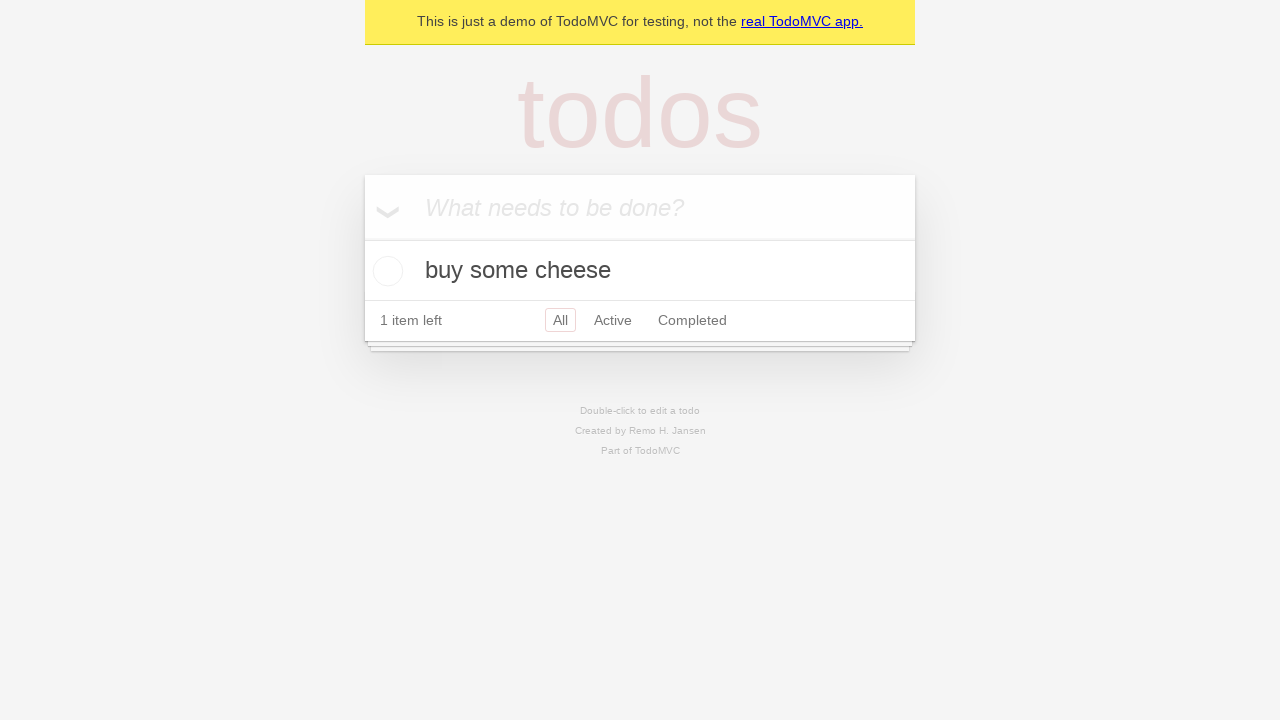

Filled second todo item: 'feed the cat' on internal:attr=[placeholder="What needs to be done?"i]
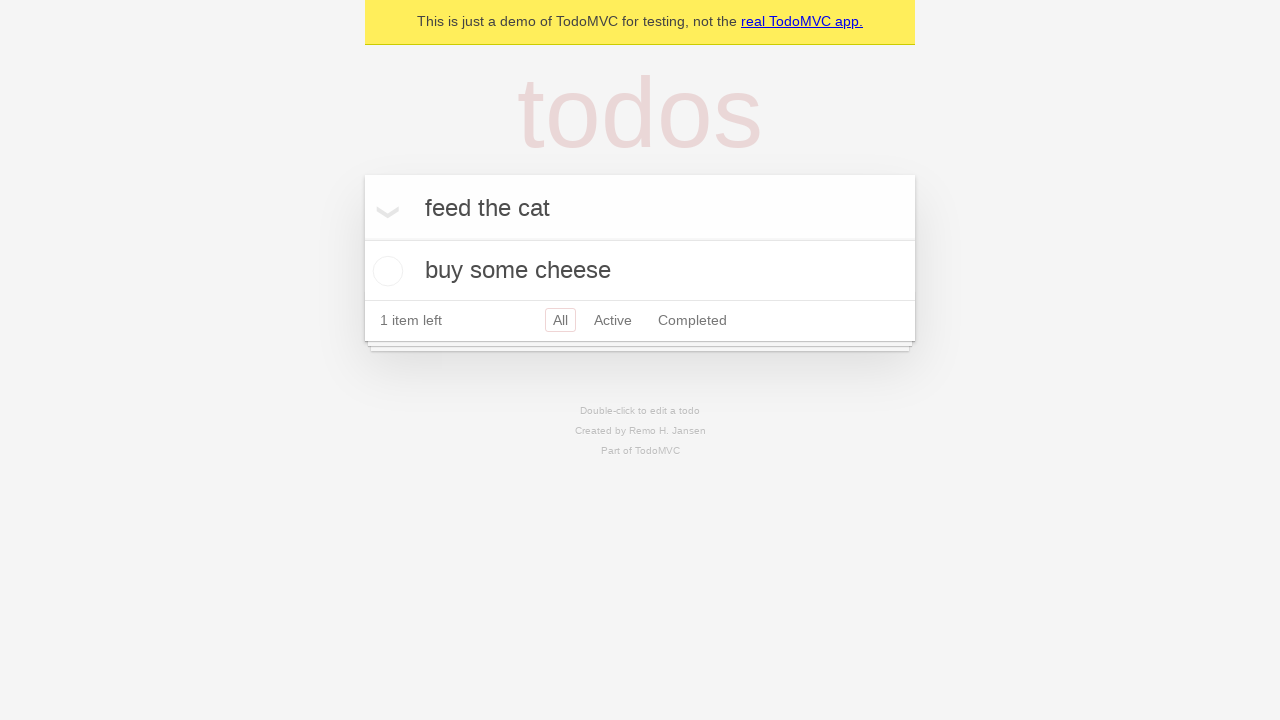

Pressed Enter to add second todo item on internal:attr=[placeholder="What needs to be done?"i]
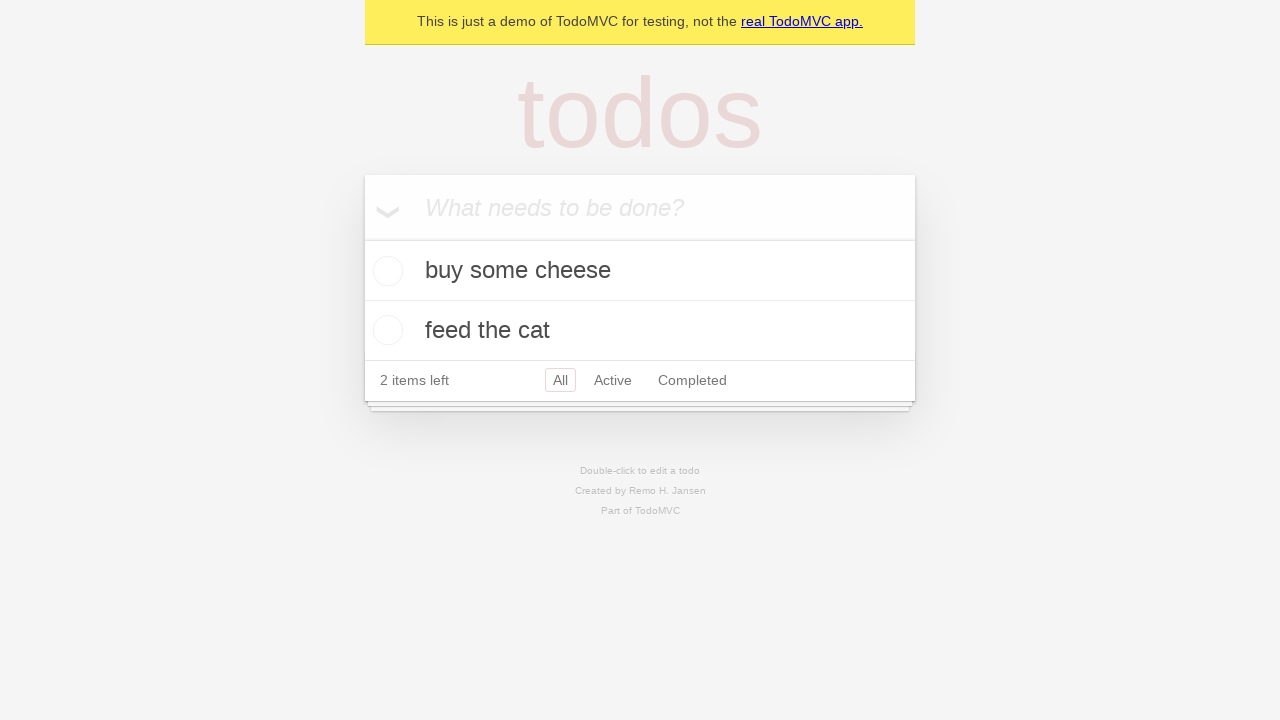

Filled third todo item: 'book a doctors appointment' on internal:attr=[placeholder="What needs to be done?"i]
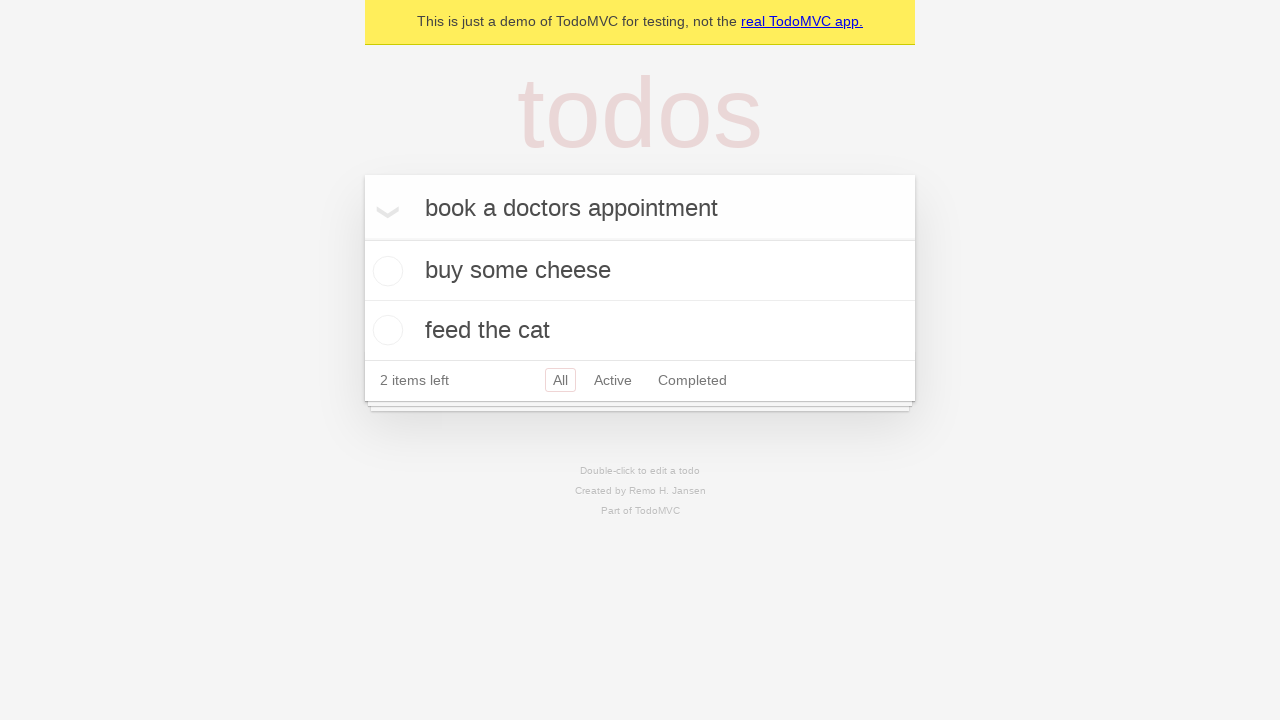

Pressed Enter to add third todo item on internal:attr=[placeholder="What needs to be done?"i]
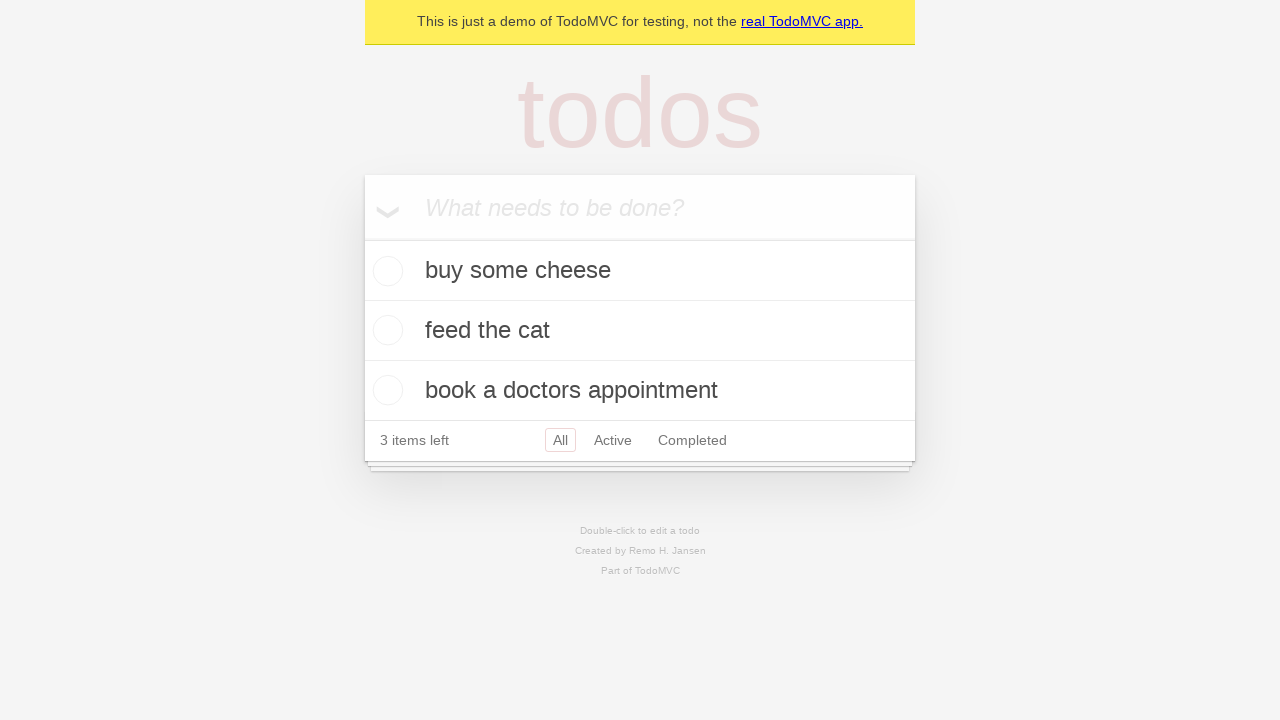

Checked 'Mark all as complete' checkbox at (362, 238) on internal:label="Mark all as complete"i
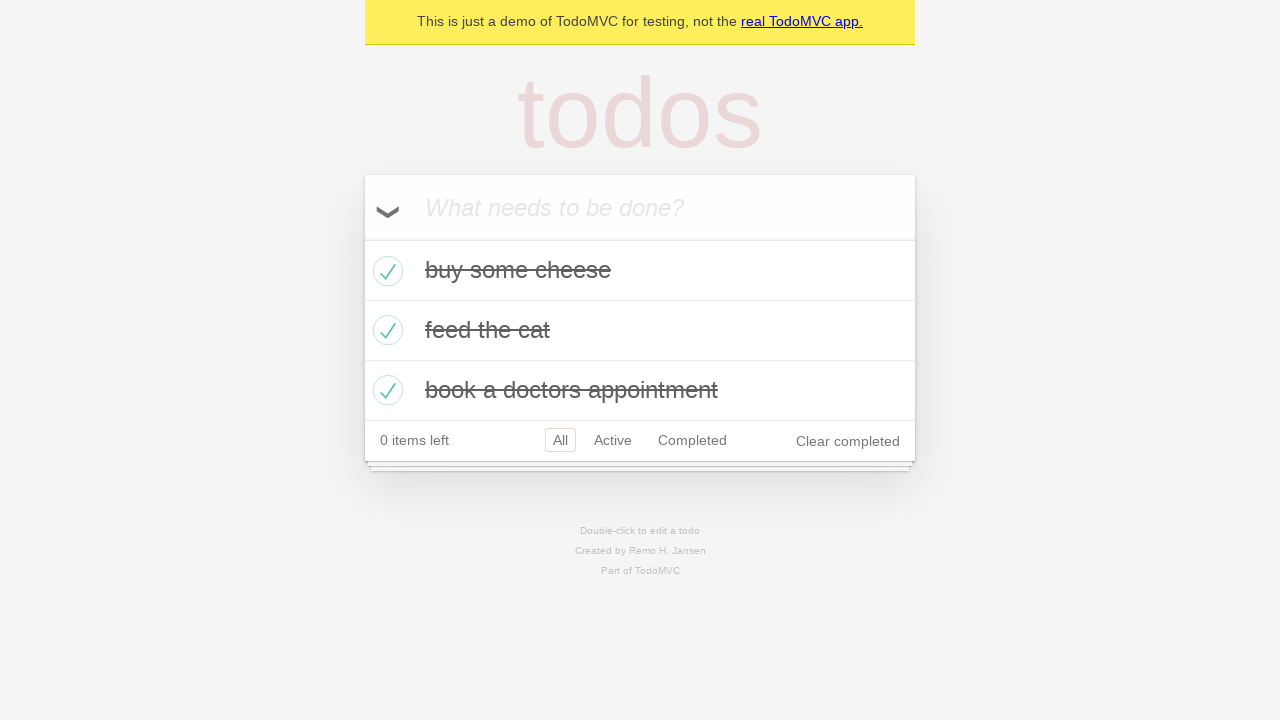

Verified all todo items are marked as completed
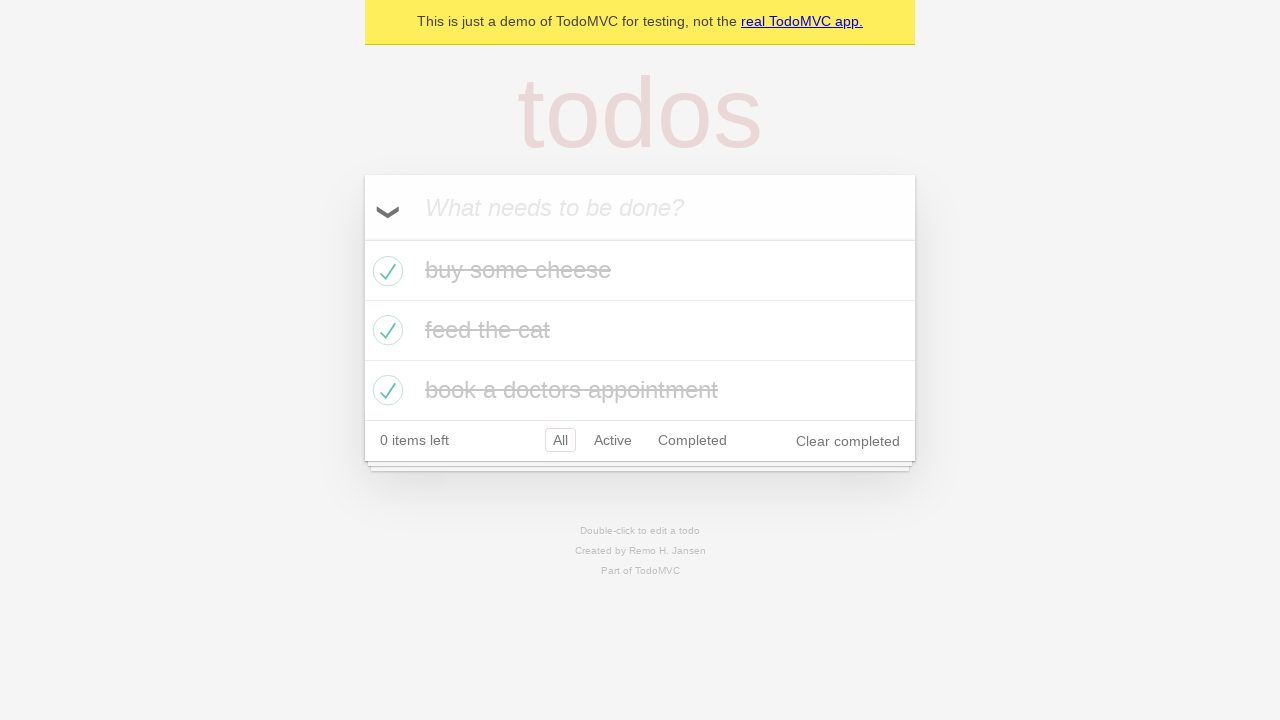

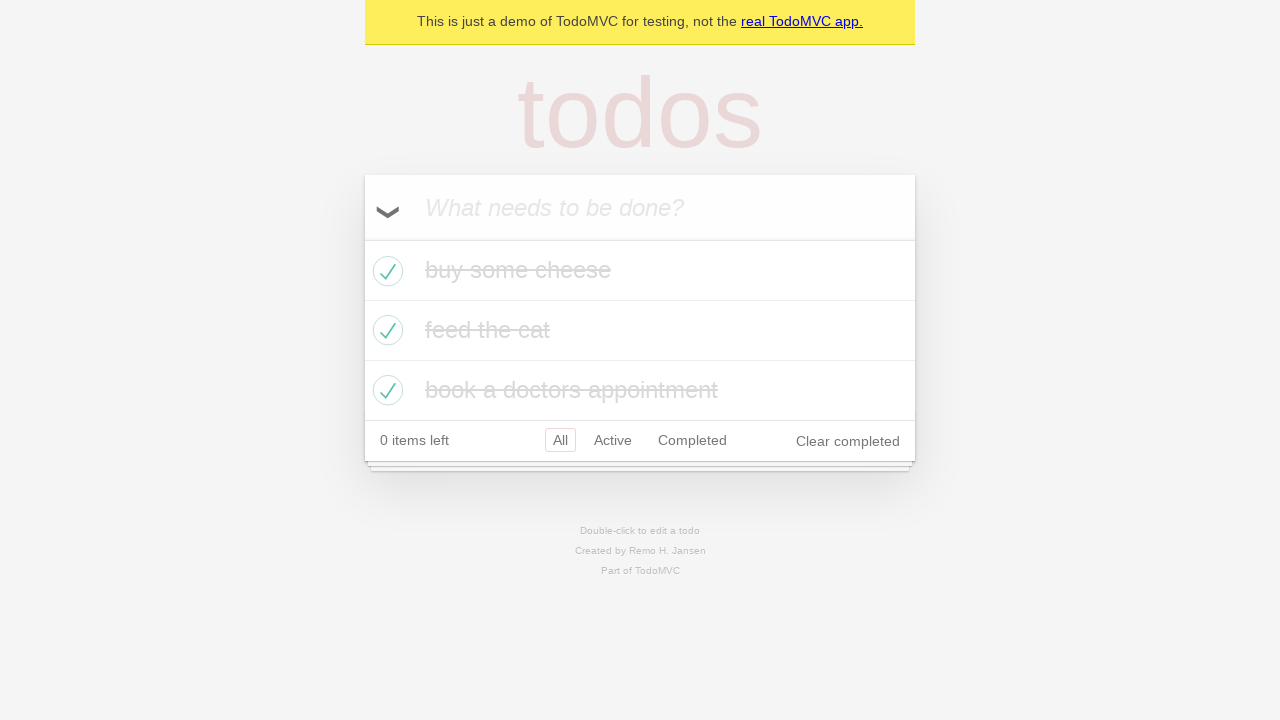